Navigates to Ngee Ann Polytechnic website and verifies there are at least 10 links on the page

Starting URL: https://www.np.edu.sg

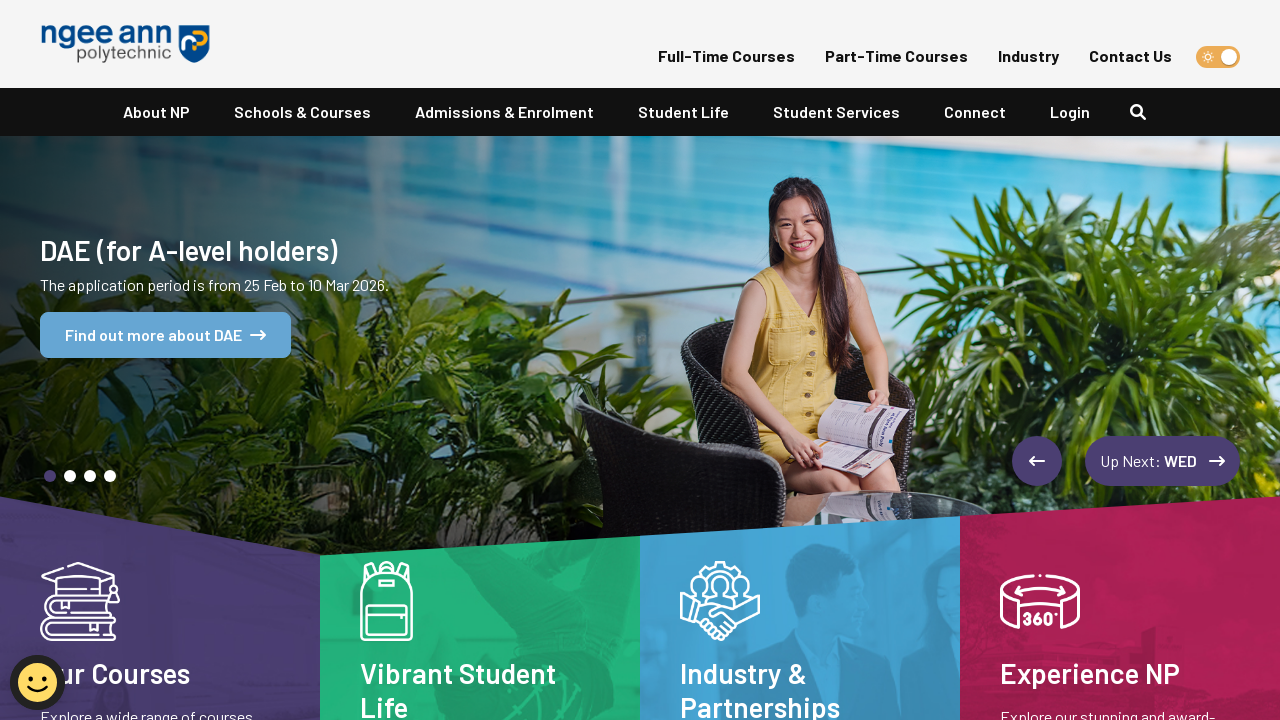

Waited for page to load (domcontentloaded state)
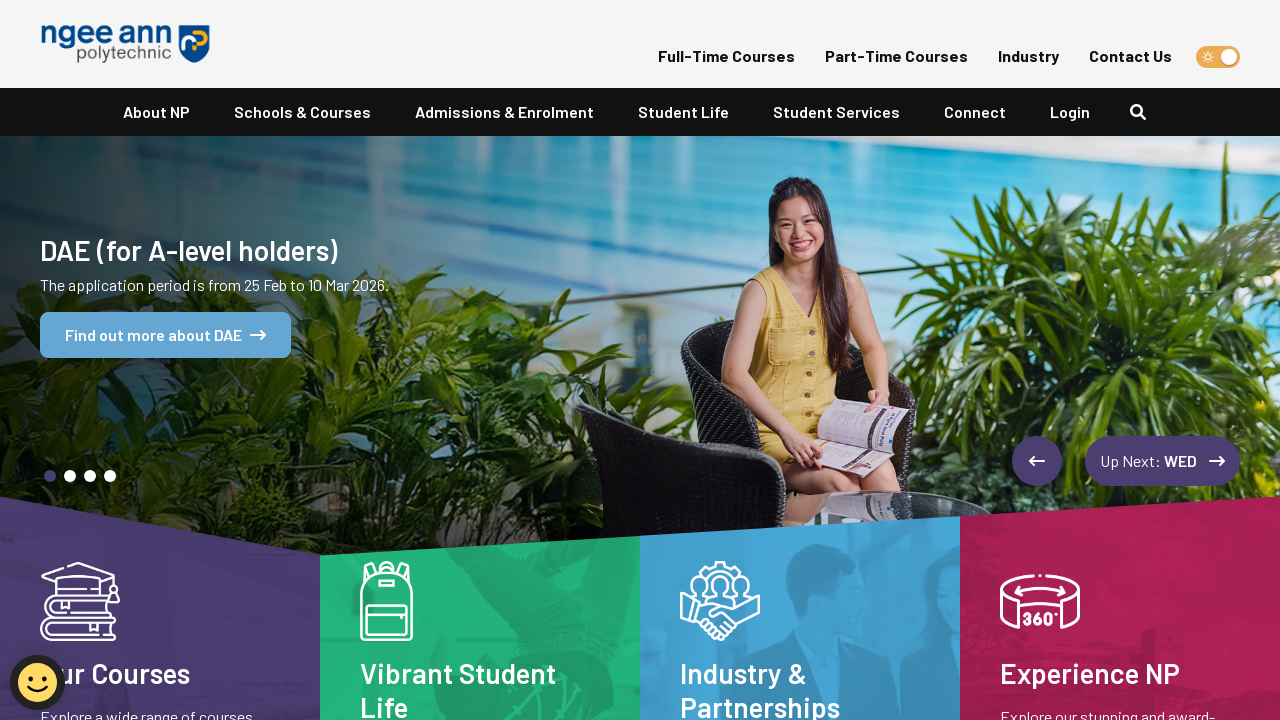

Found all links on the page - total count: 215
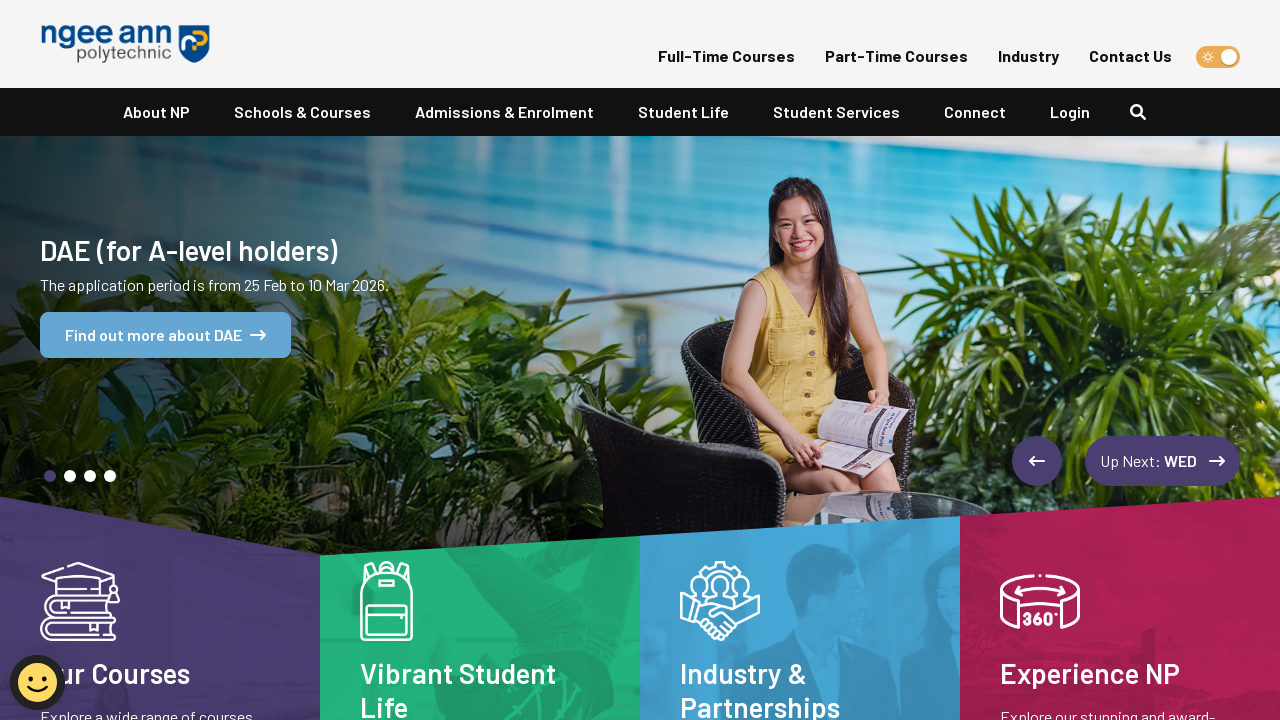

Verified at least 10 links exist on Ngee Ann Polytechnic website (found 215 links)
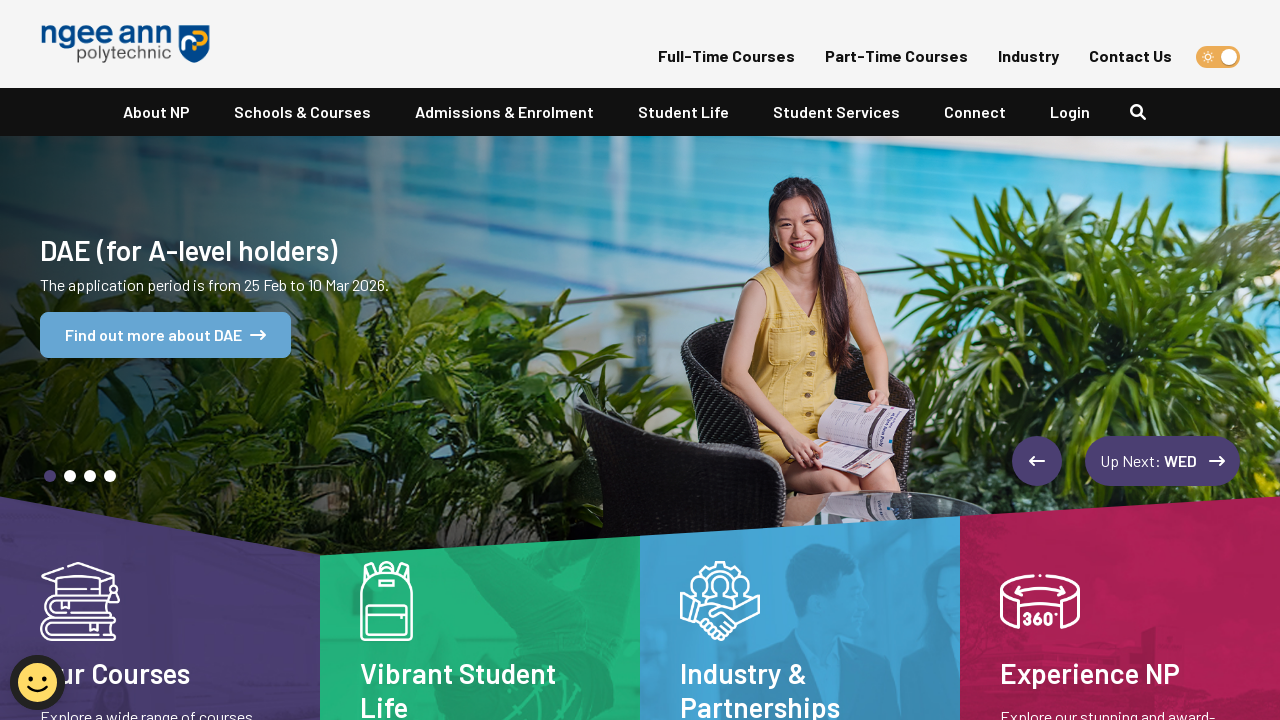

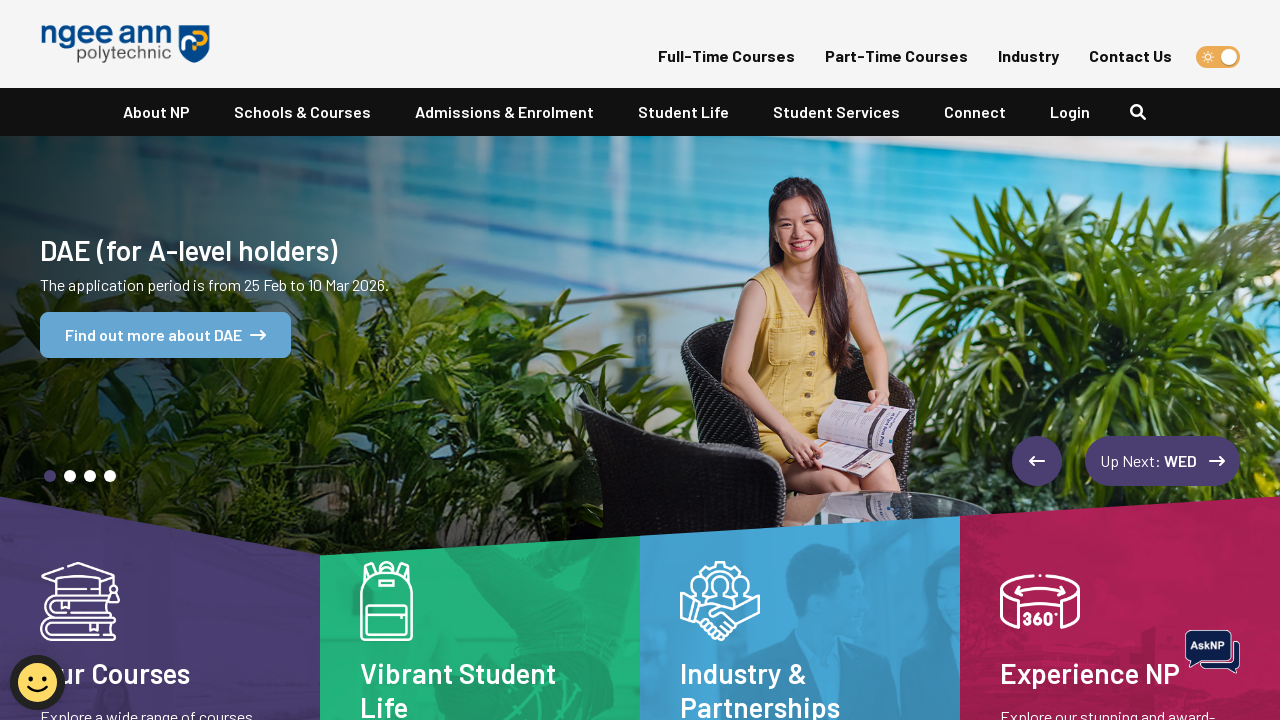